Tests registration form submission with valid credentials by navigating to the registration page, filling username and password fields, and verifying successful registration message.

Starting URL: https://anatoly-karpovich.github.io/demo-login-form/

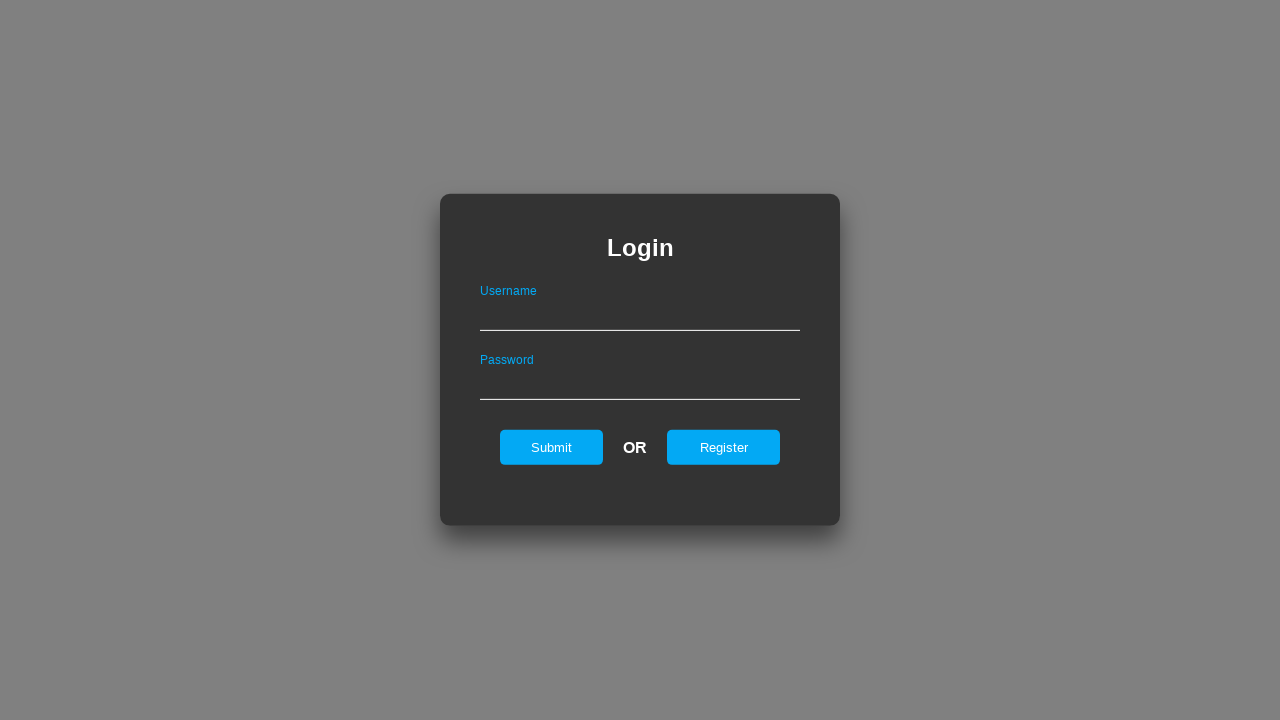

Waited for login form to appear
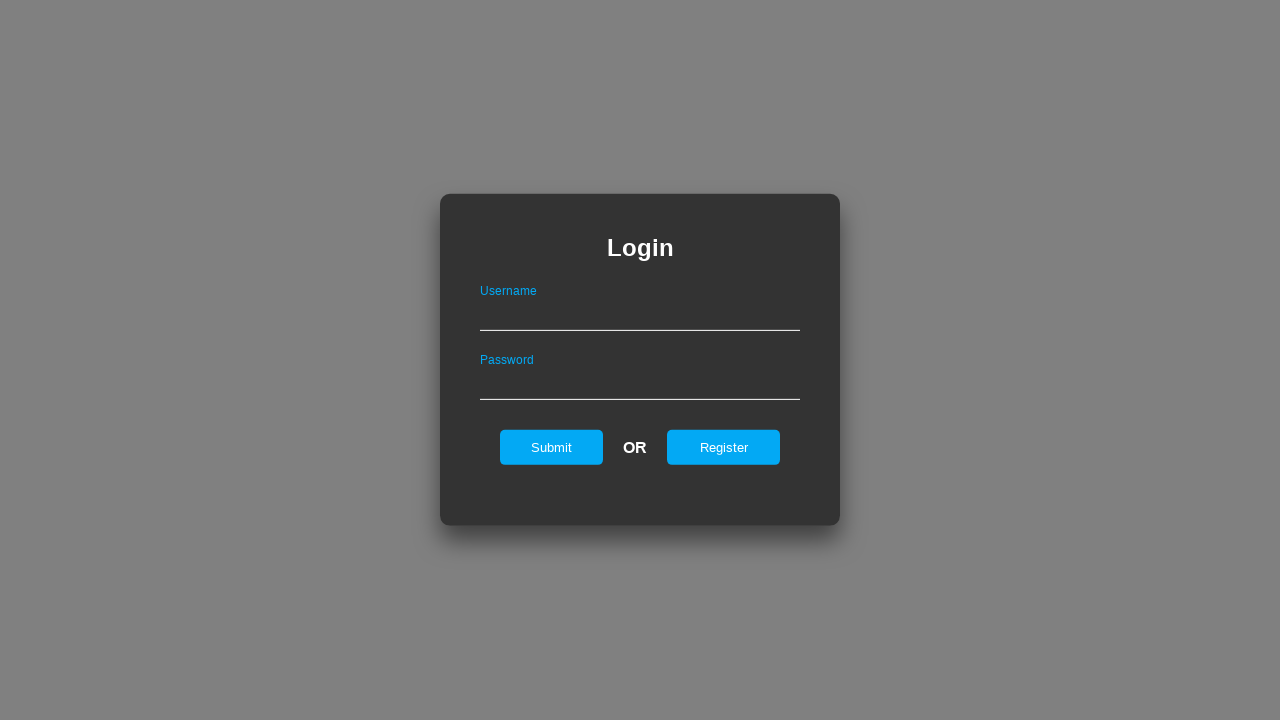

Verified login form displays 'Login' text
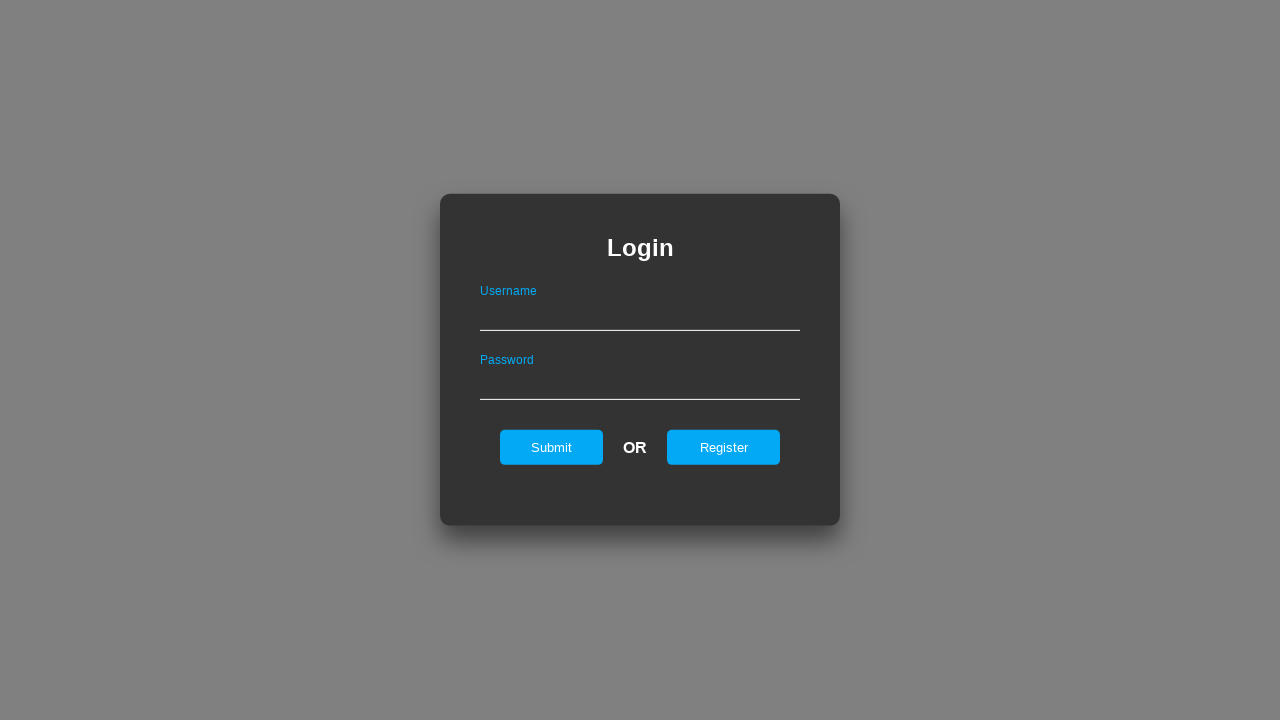

Clicked register button on login page at (724, 447) on #registerOnLogin
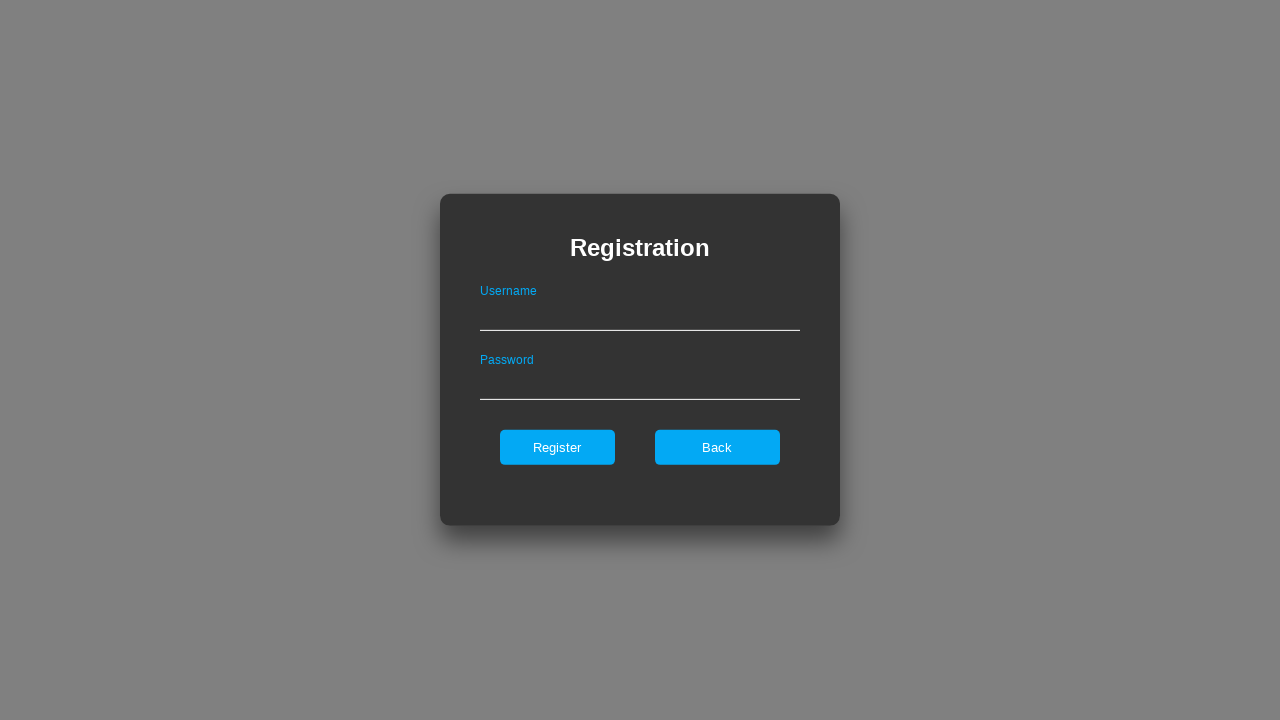

Verified registration form displays 'Registration' text
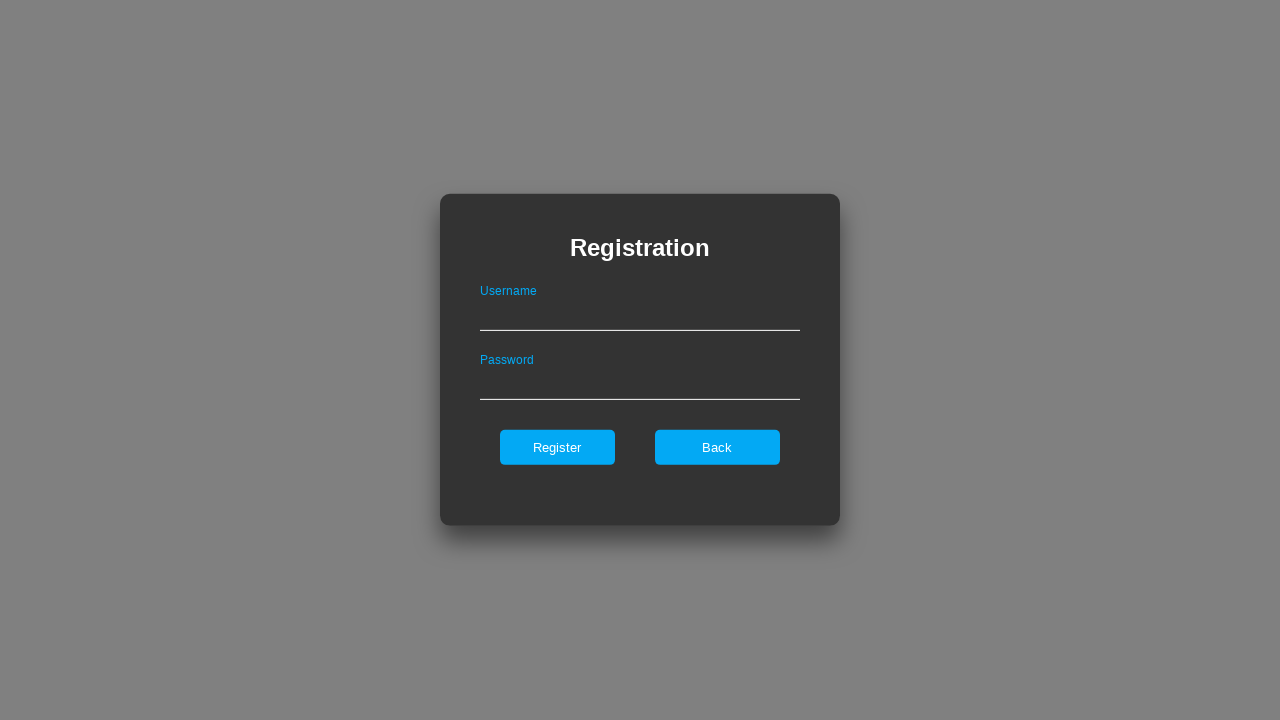

Filled username field with 'Alick' on #userNameOnRegister
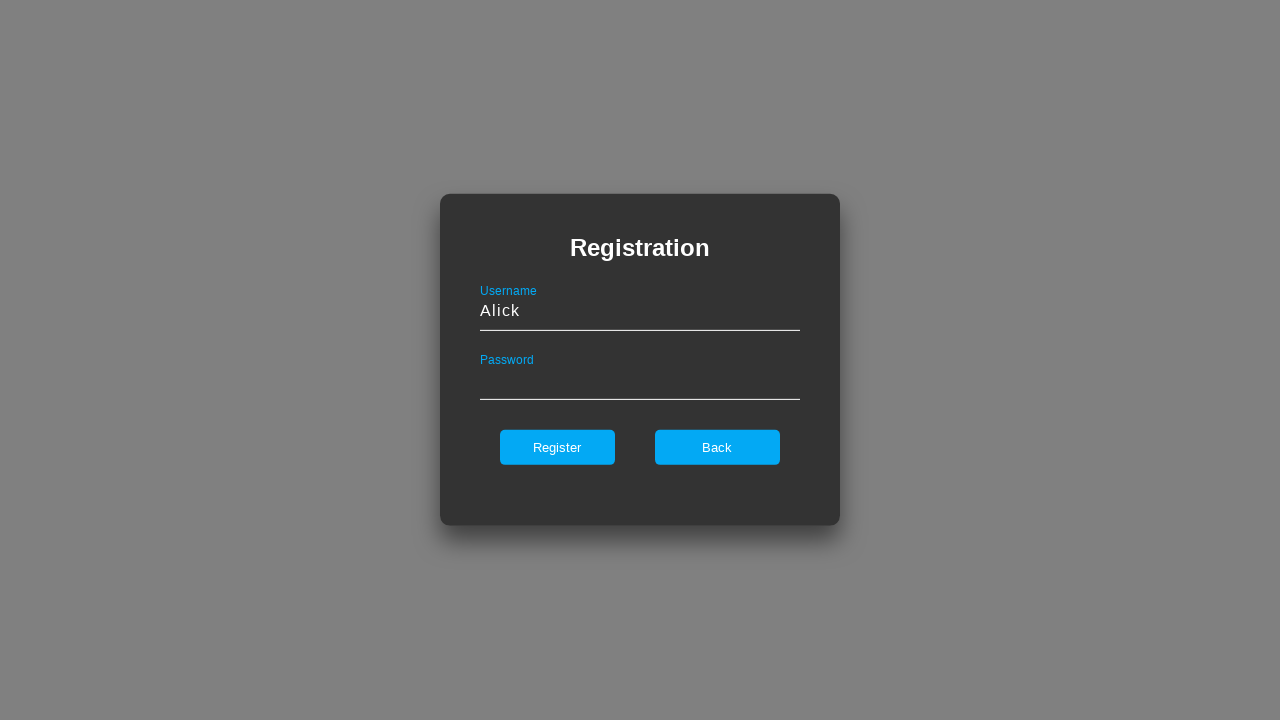

Filled password field with '123456Aa' on #passwordOnRegister
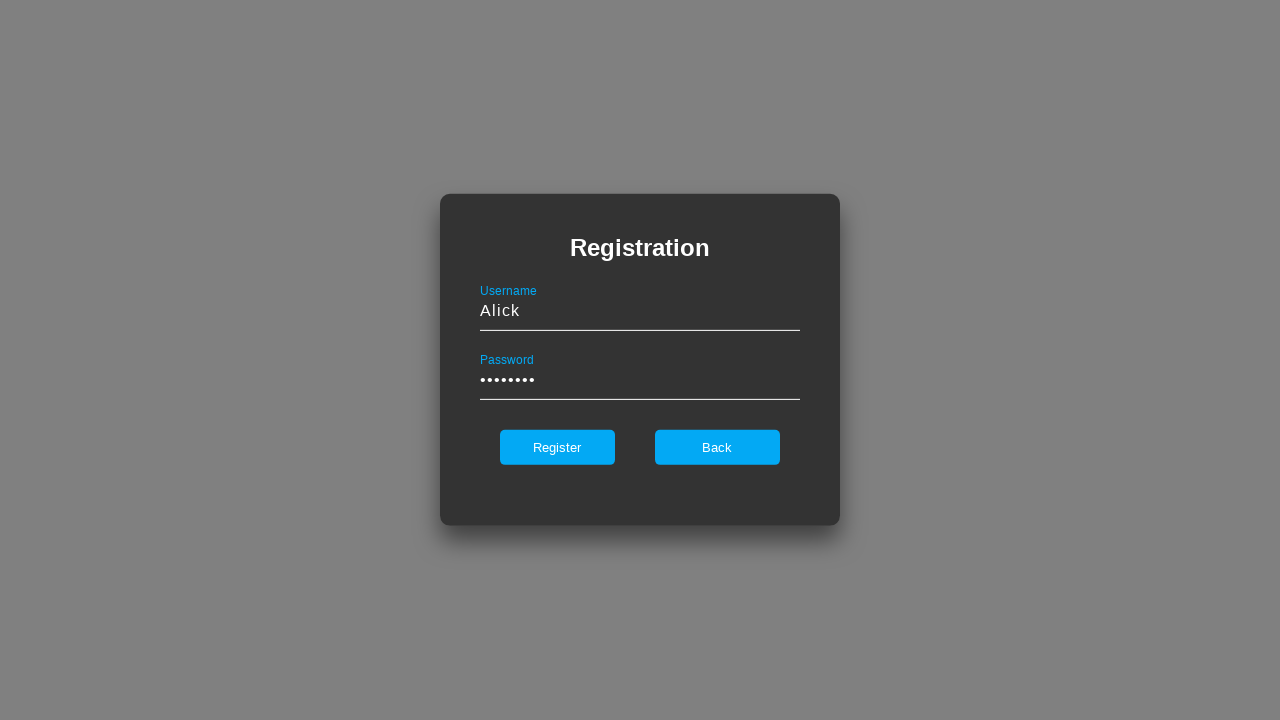

Clicked register button to submit form at (557, 447) on #register
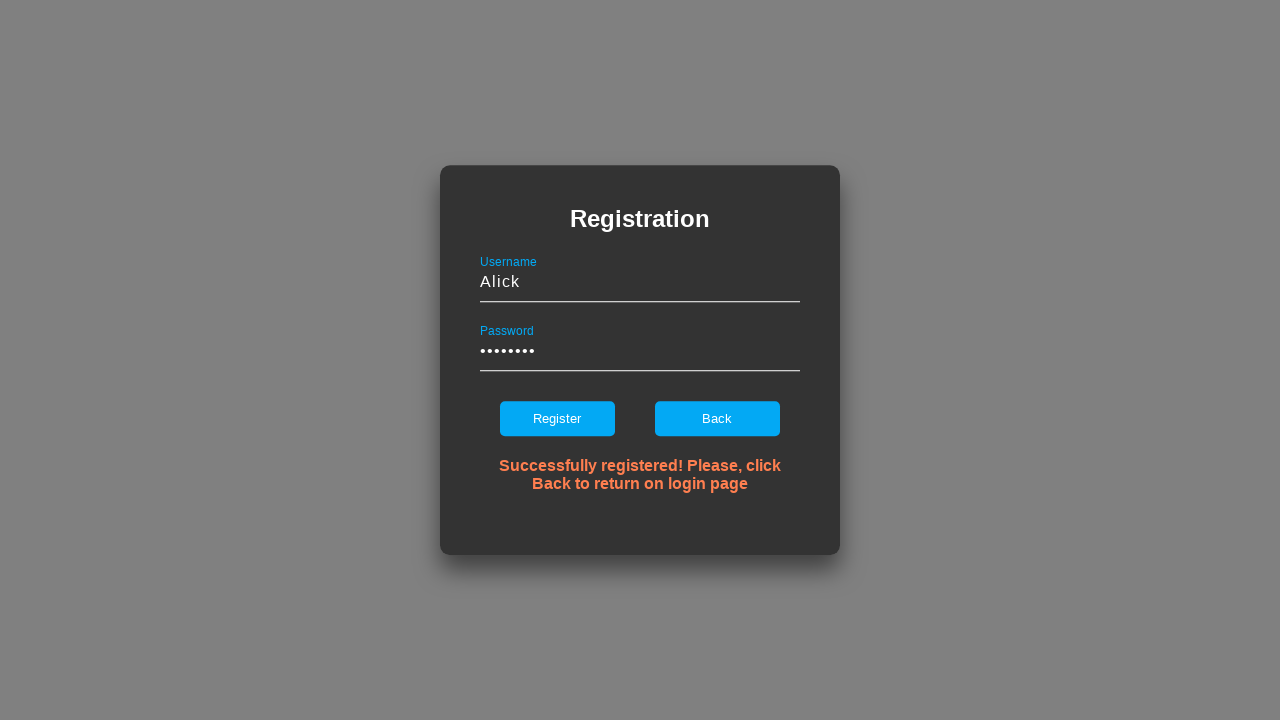

Verified successful registration message displayed
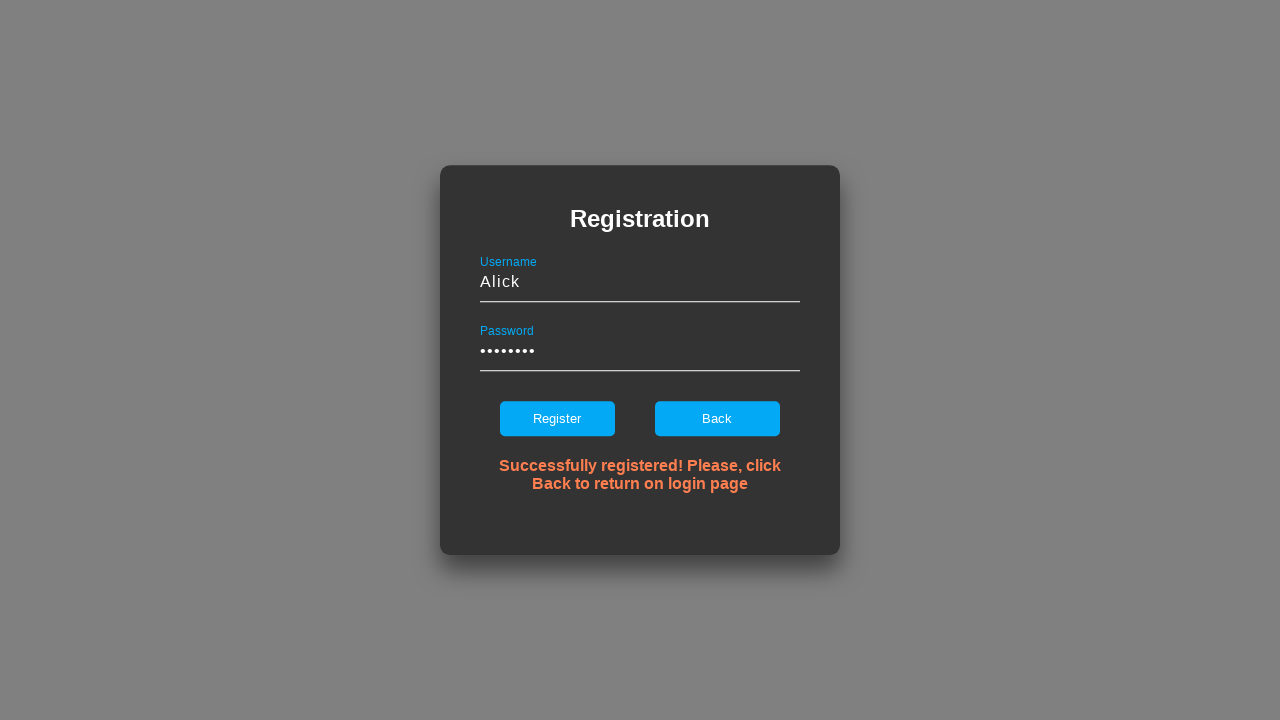

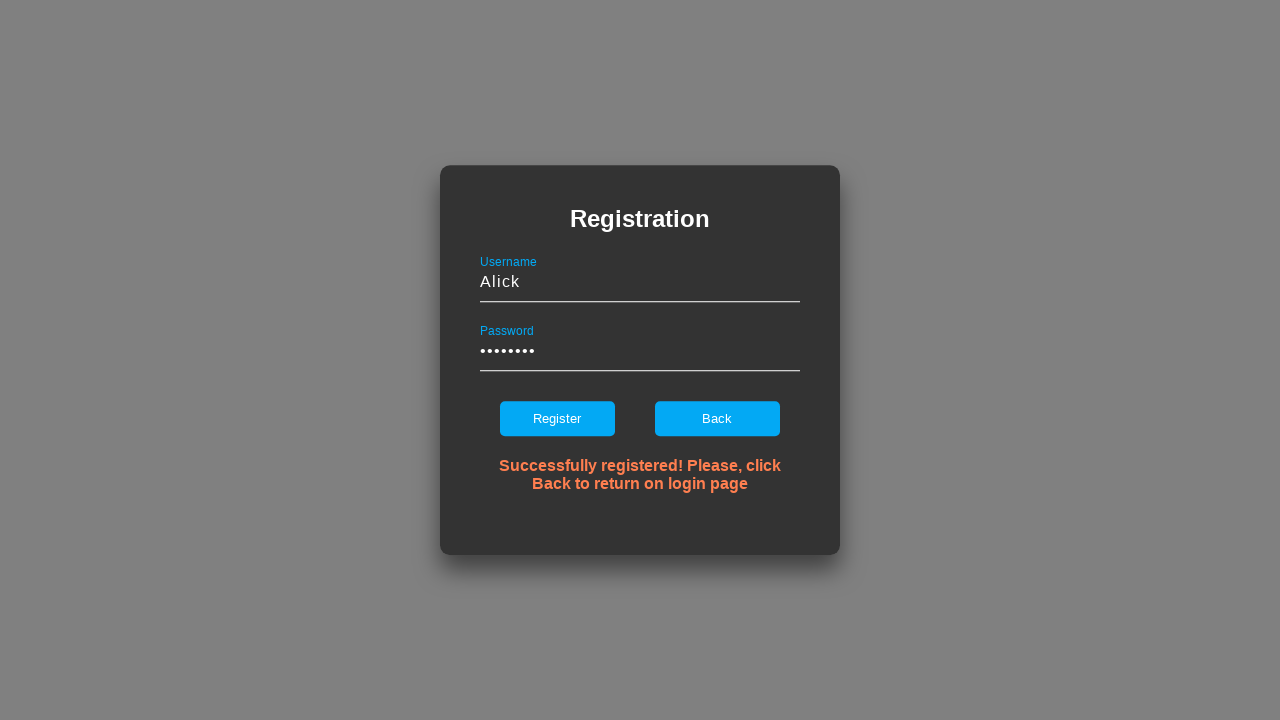